Opens Flipkart website and waits for the page to load (Chrome browser flow)

Starting URL: https://www.flipkart.com

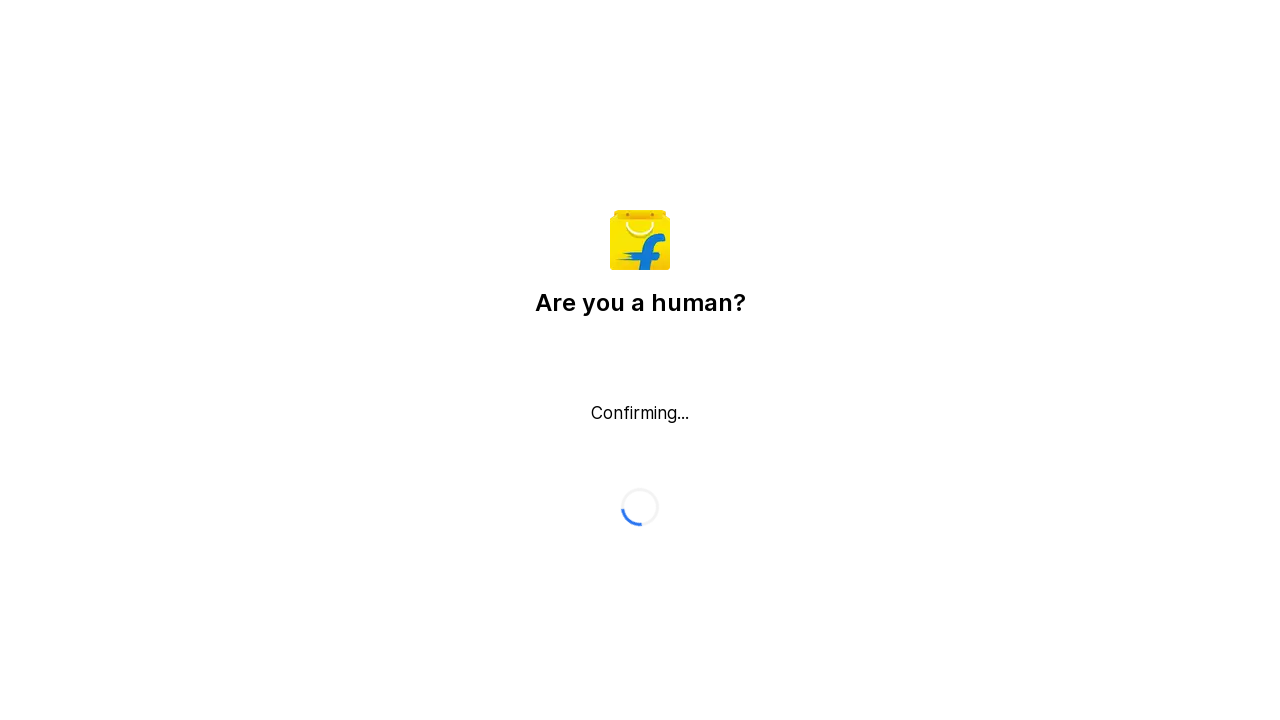

Flipkart page DOM content loaded
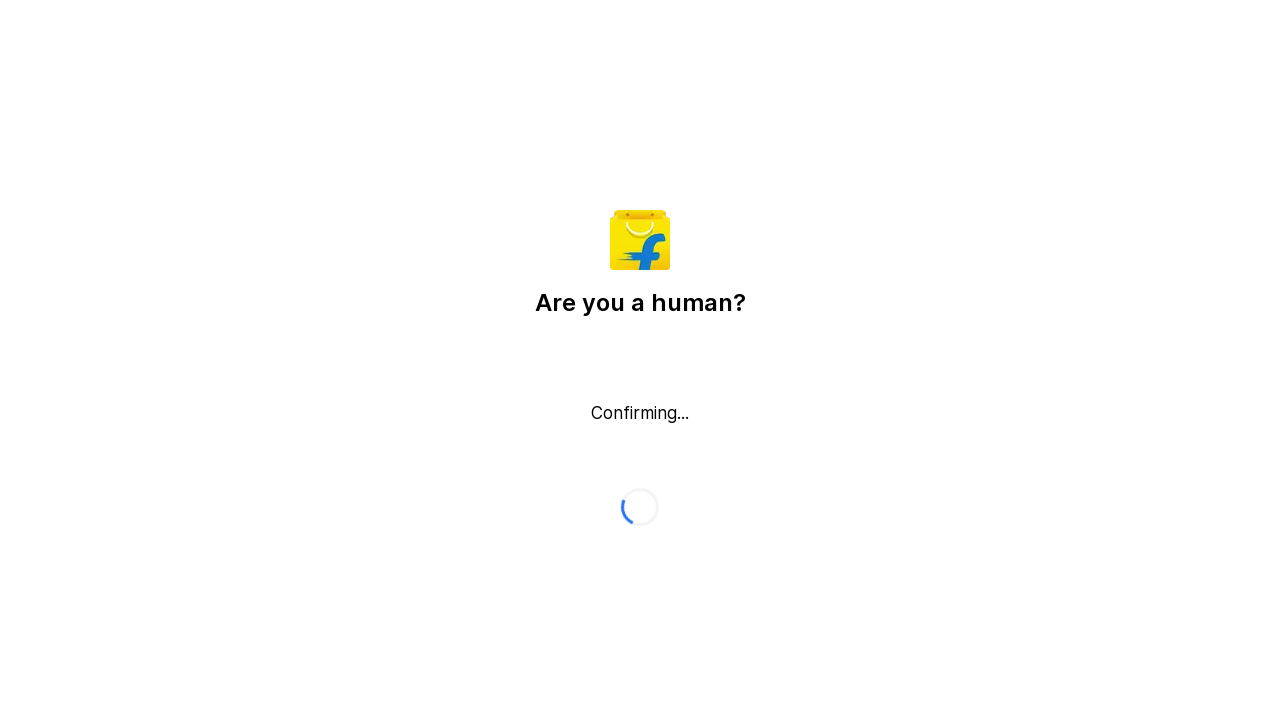

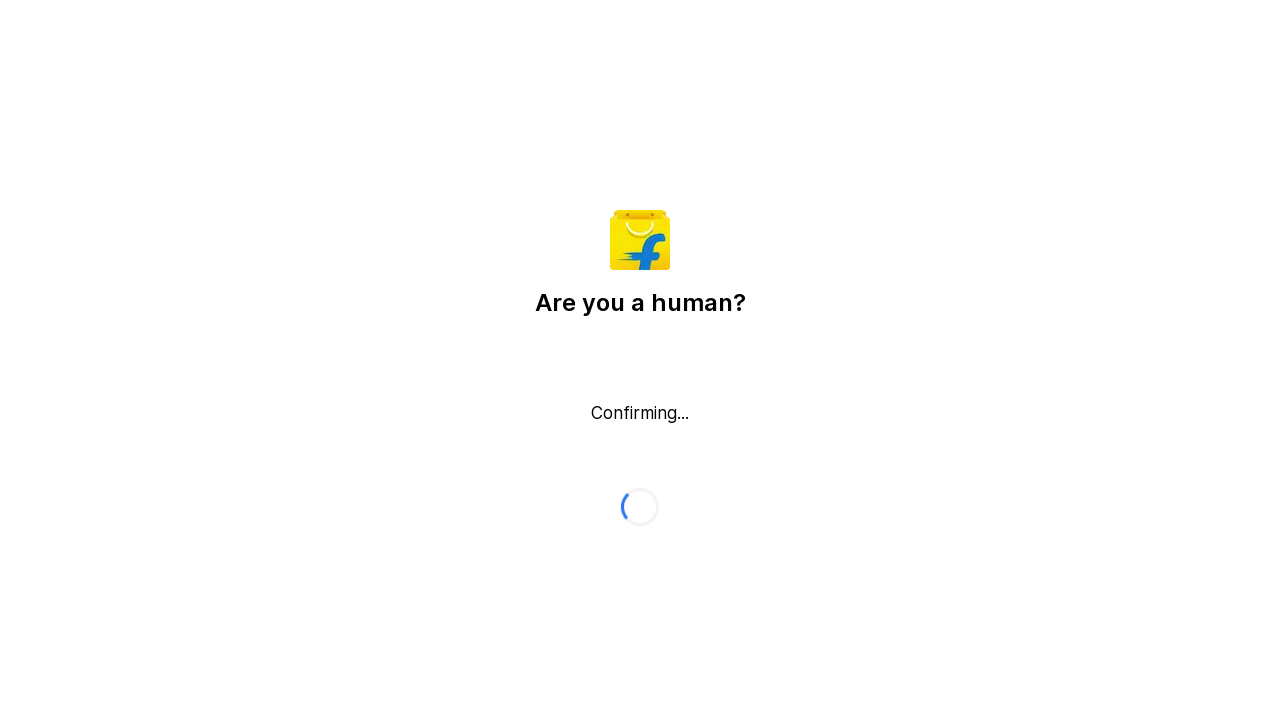